Tests checkbox selection functionality on a signup form by selecting specific language options including automation testing and Java

Starting URL: https://qavbox.github.io/demo/signup/

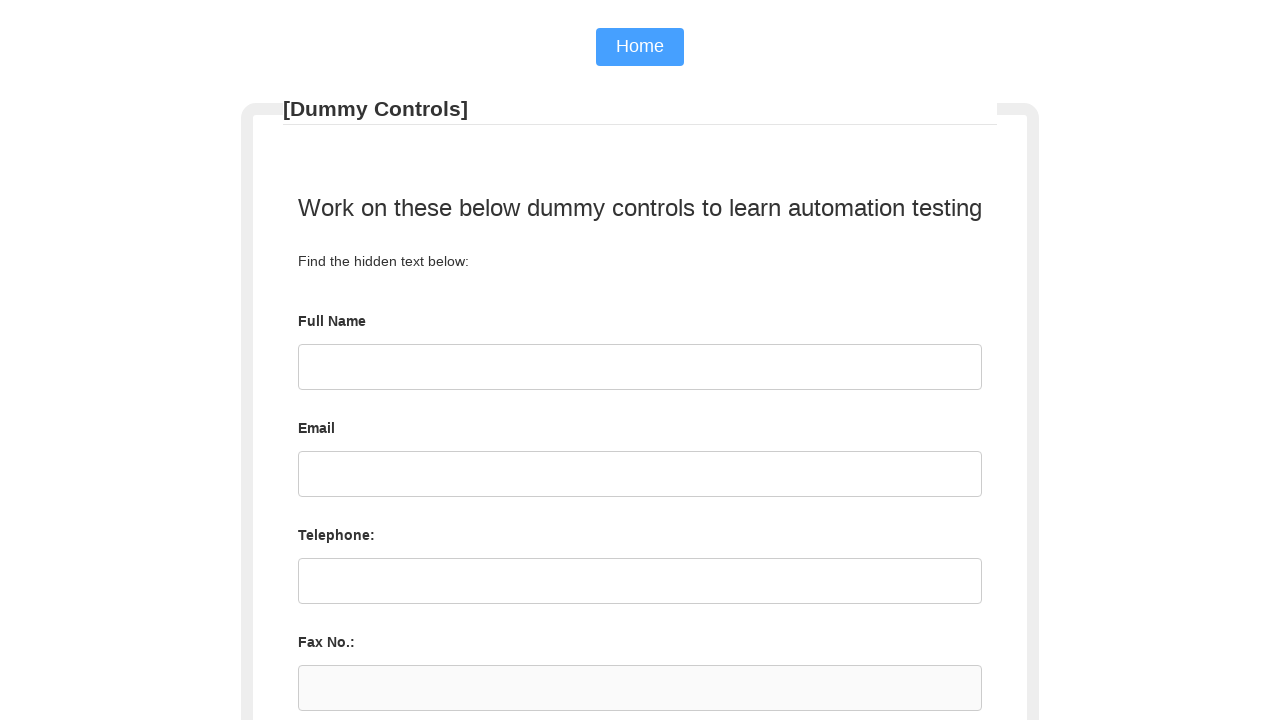

Located all language checkboxes on the signup form
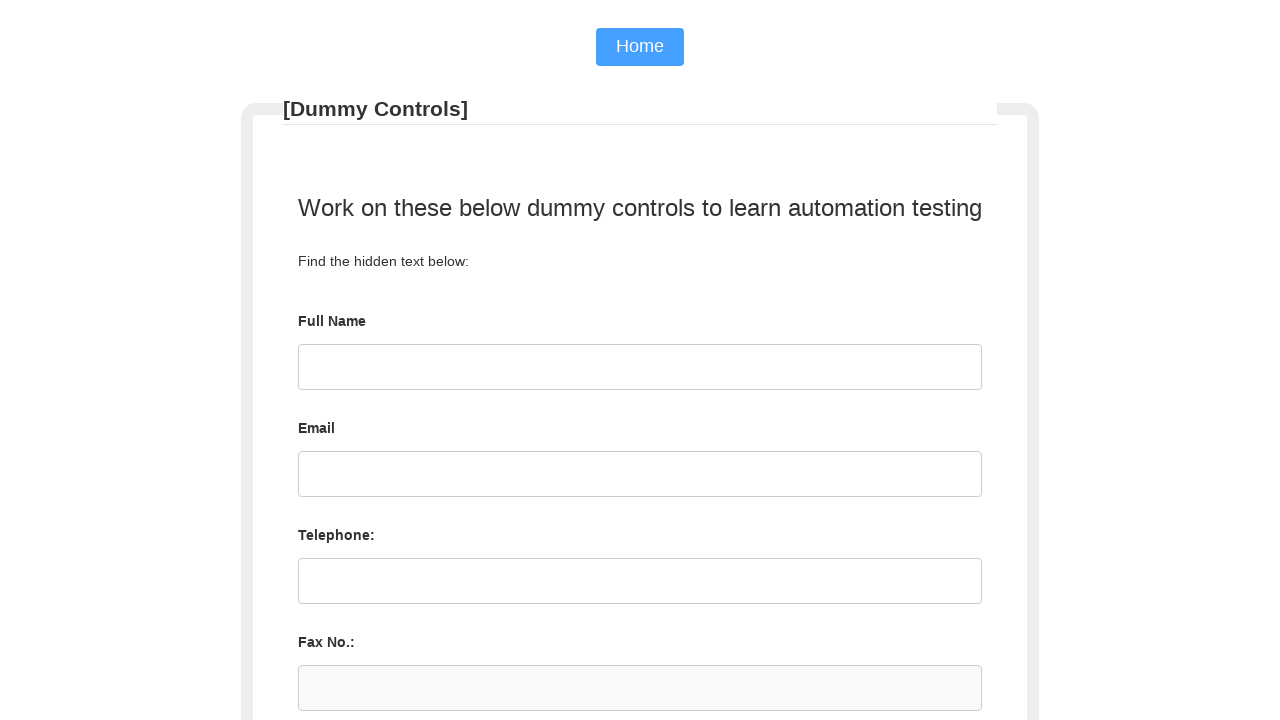

Selected 'Automation Testing' checkbox at (460, 361) on input[name='language'] >> nth=1
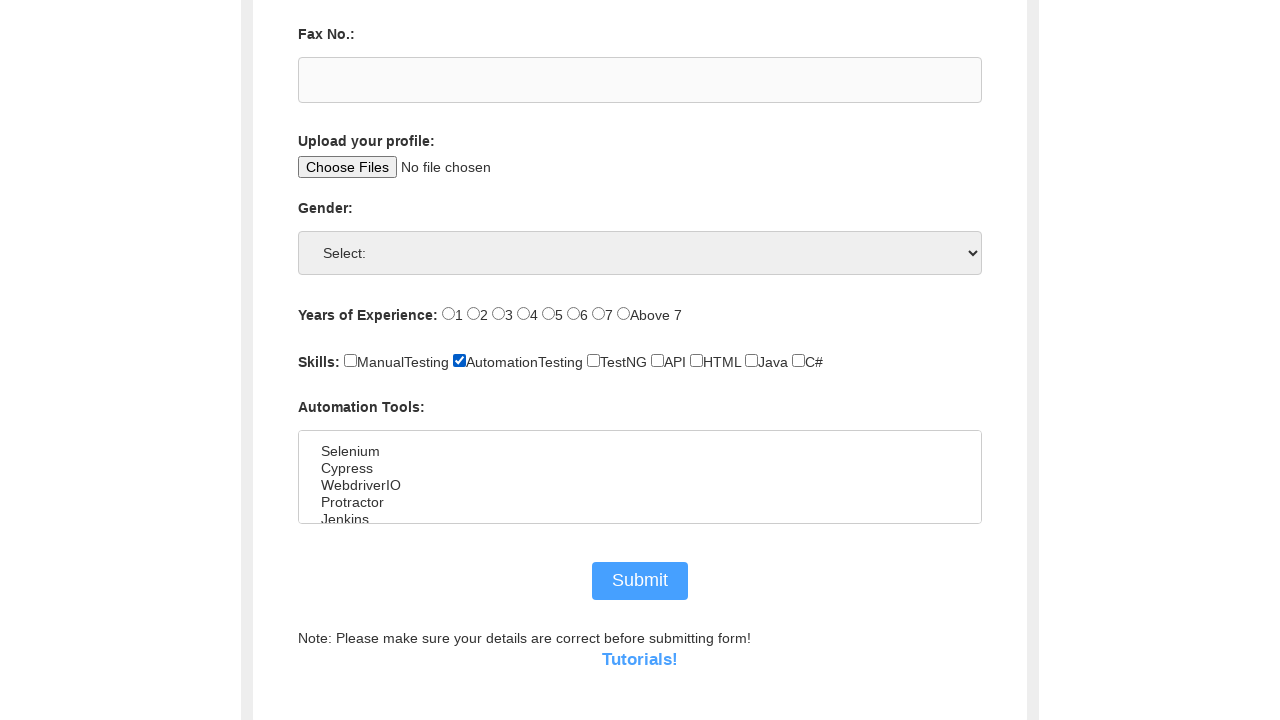

Selected 'Java' checkbox at (752, 361) on xpath=//input[@value='java']
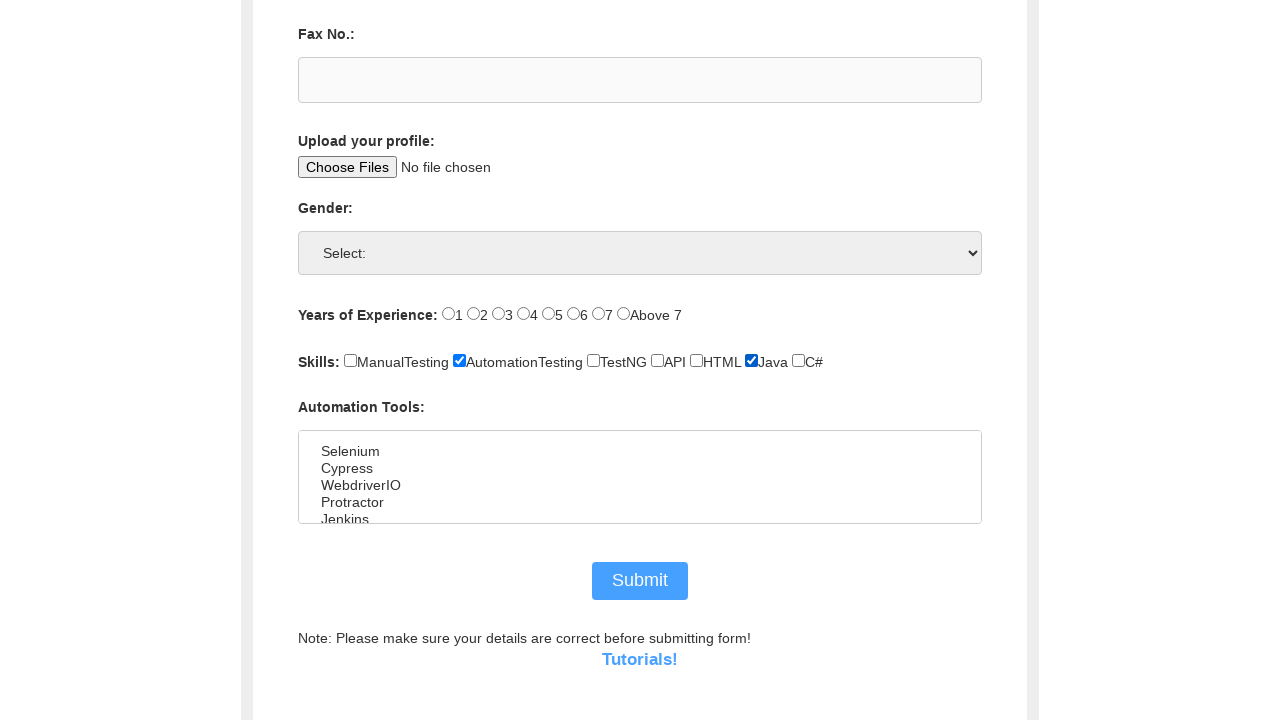

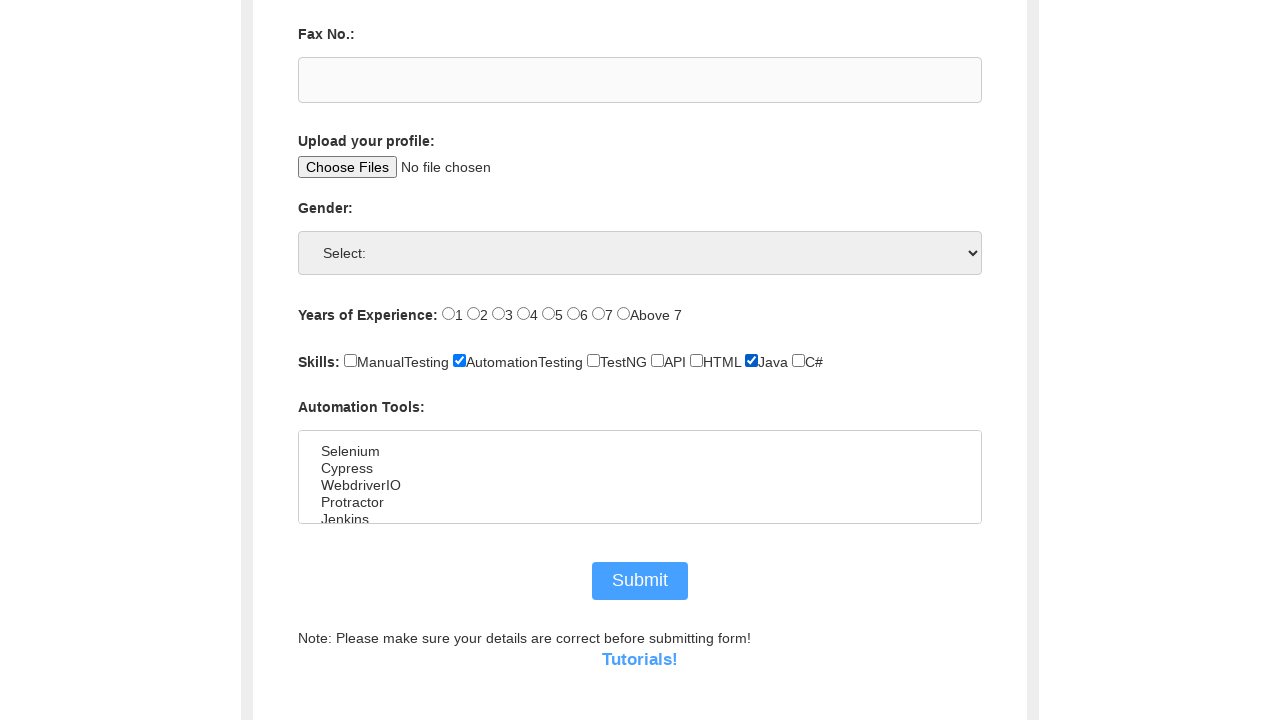